Tests radio button selection by iterating through a group of radio buttons and clicking the one with value "cheese"

Starting URL: http://www.echoecho.com/htmlforms10.htm

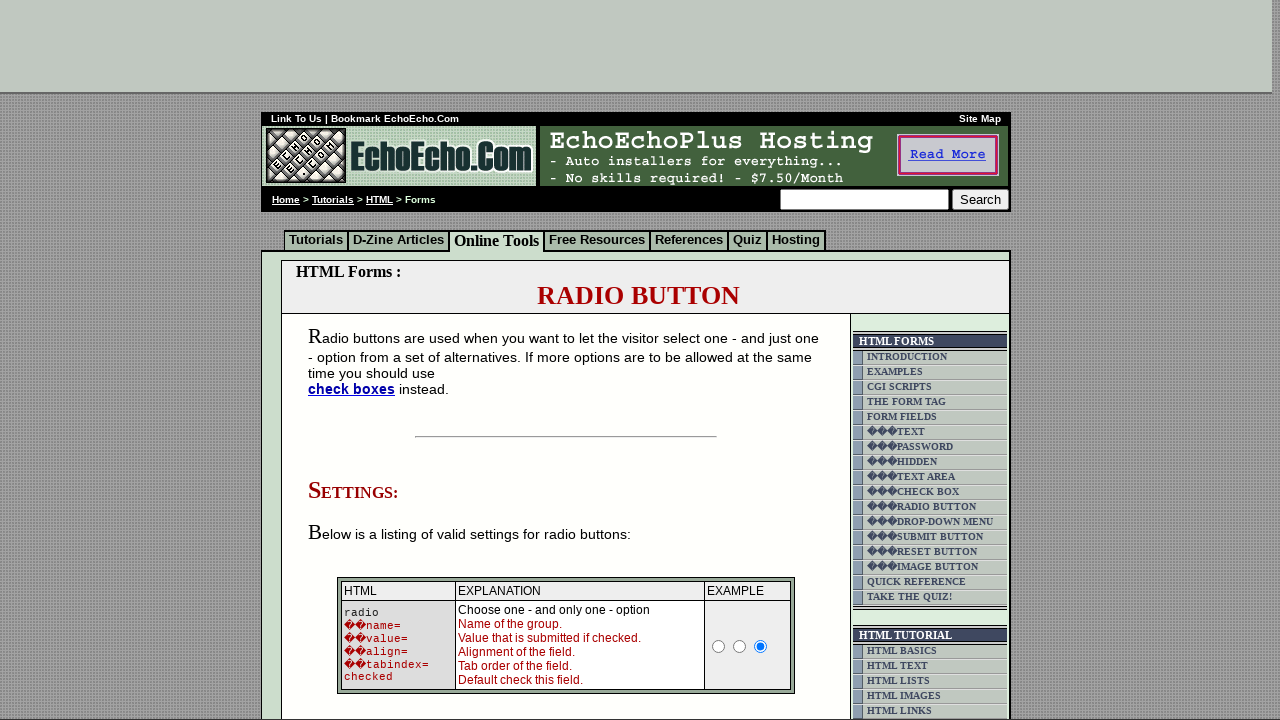

Waited for radio buttons with name 'group1' to be present
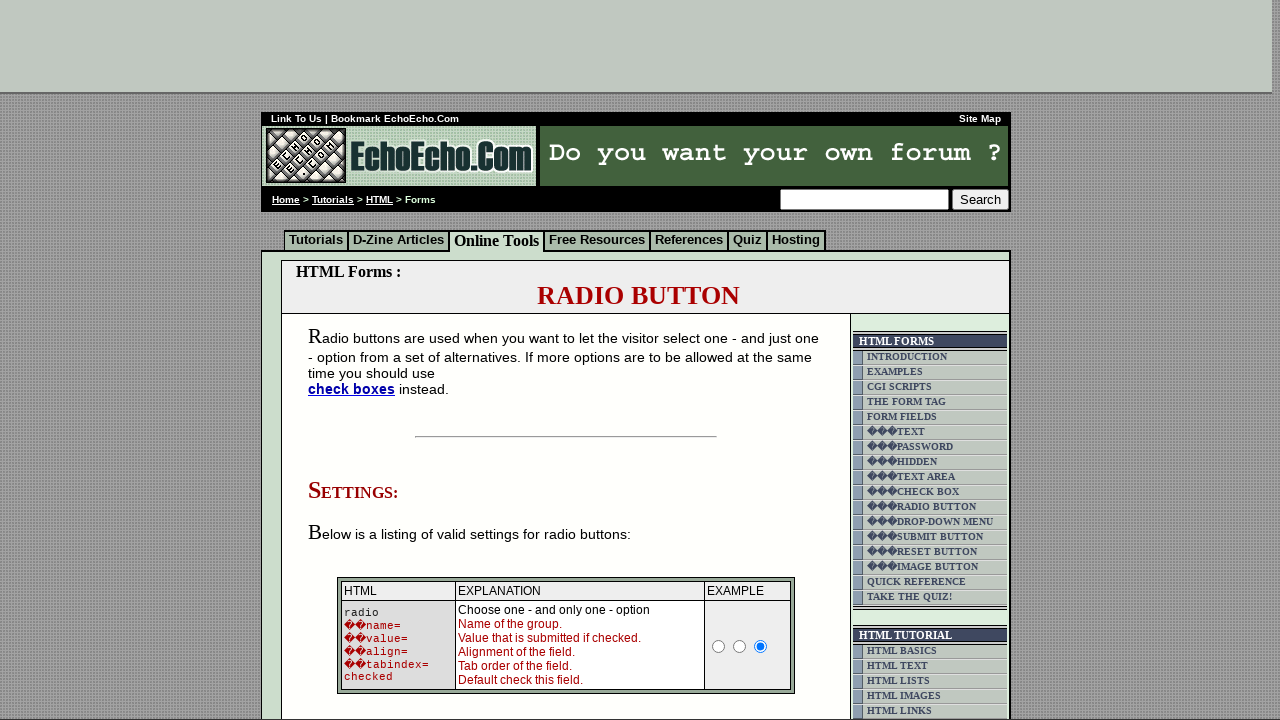

Located all radio buttons in group1
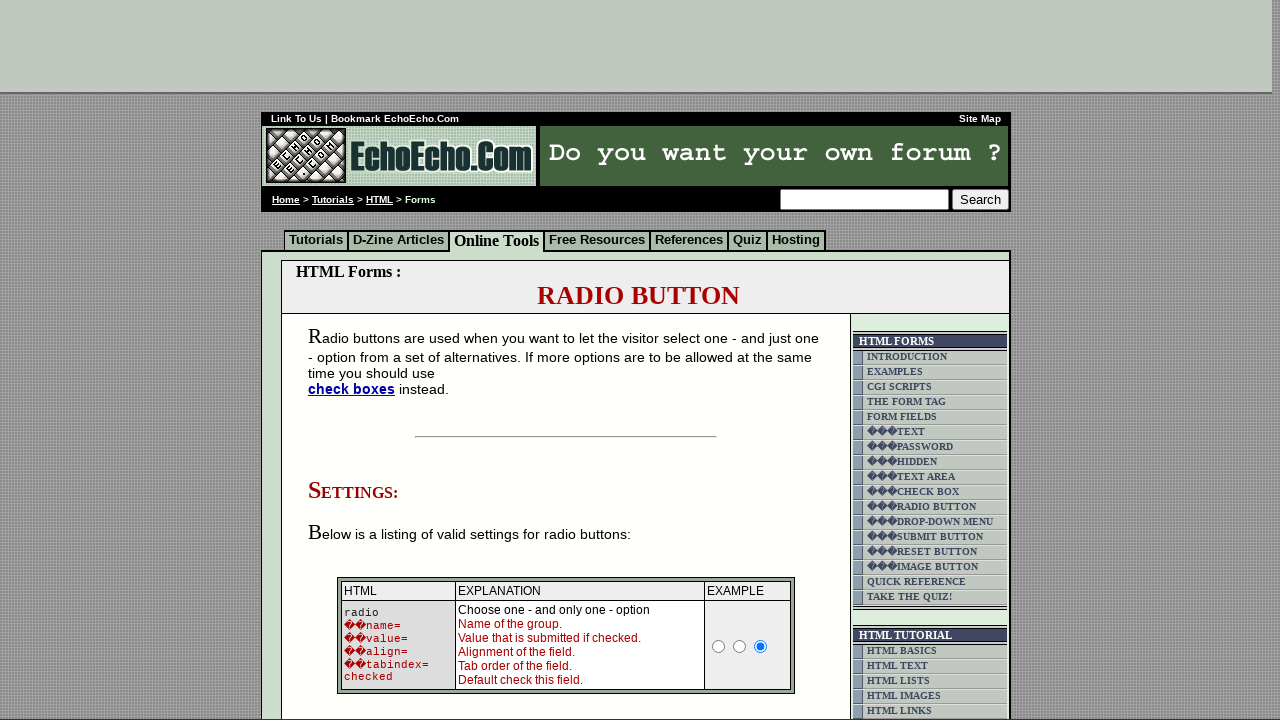

Found 3 radio buttons in the group
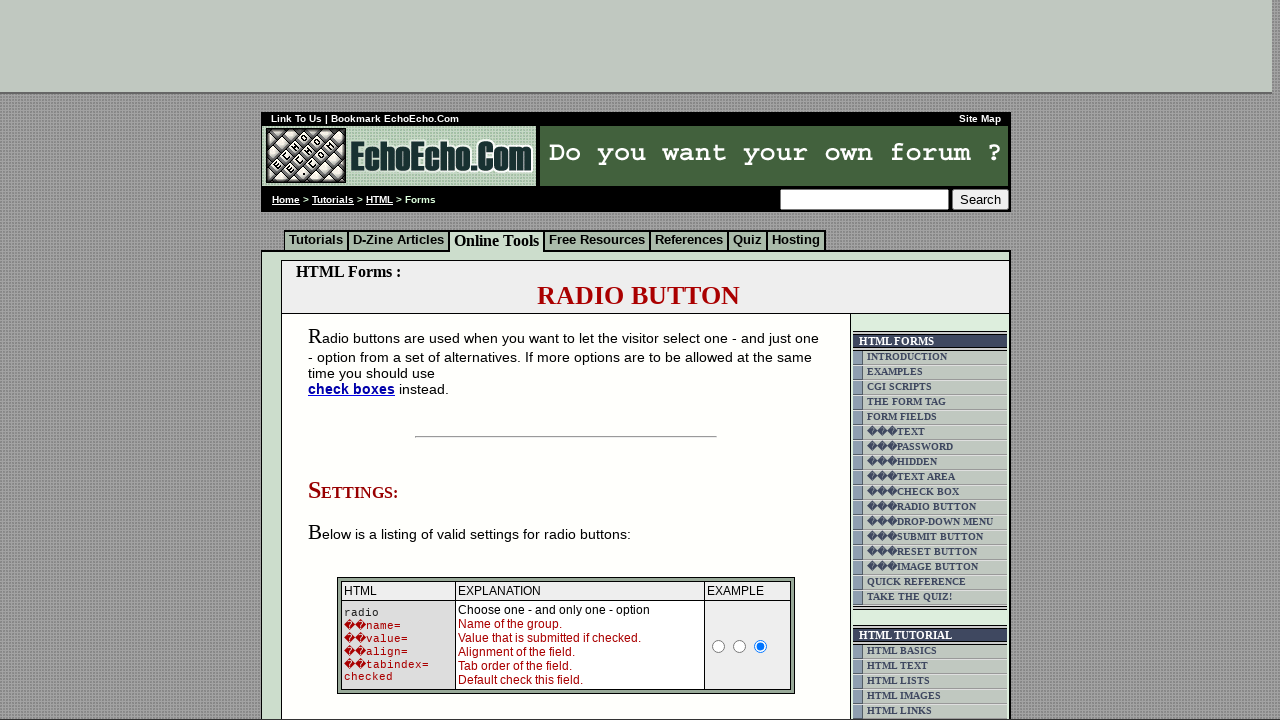

Retrieved value attribute from radio button 1: 'Milk'
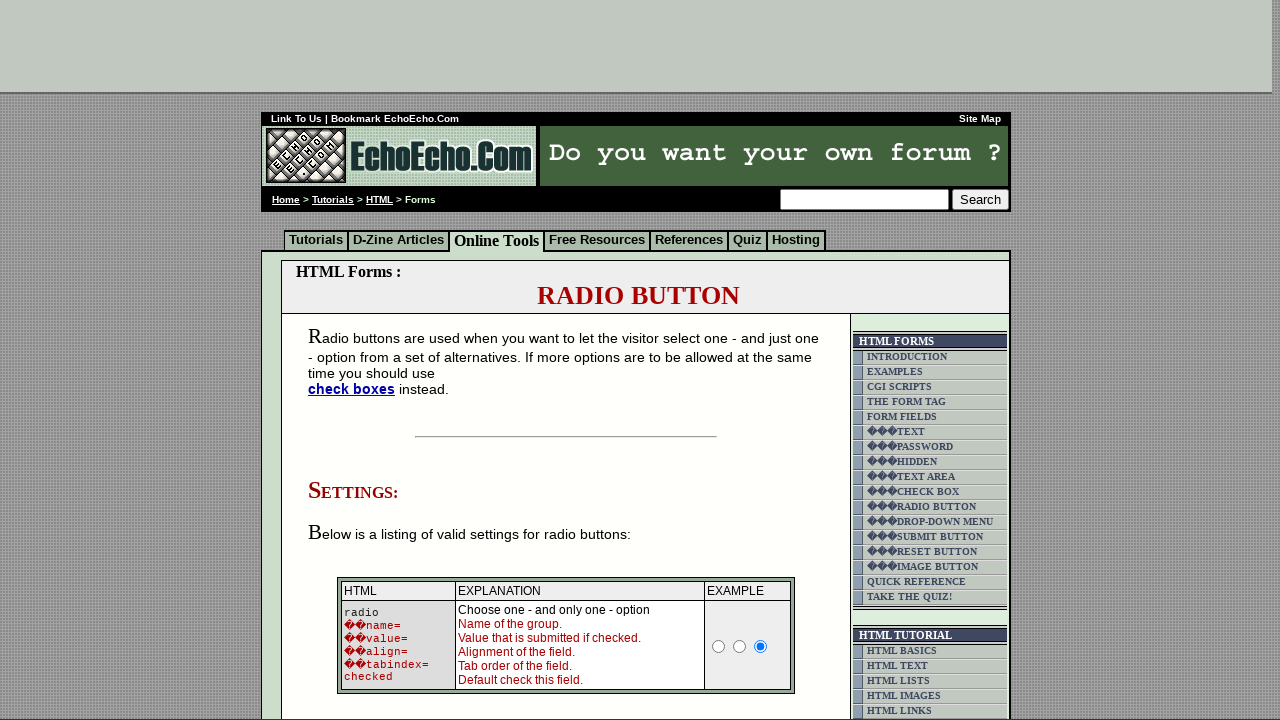

Retrieved value attribute from radio button 2: 'Butter'
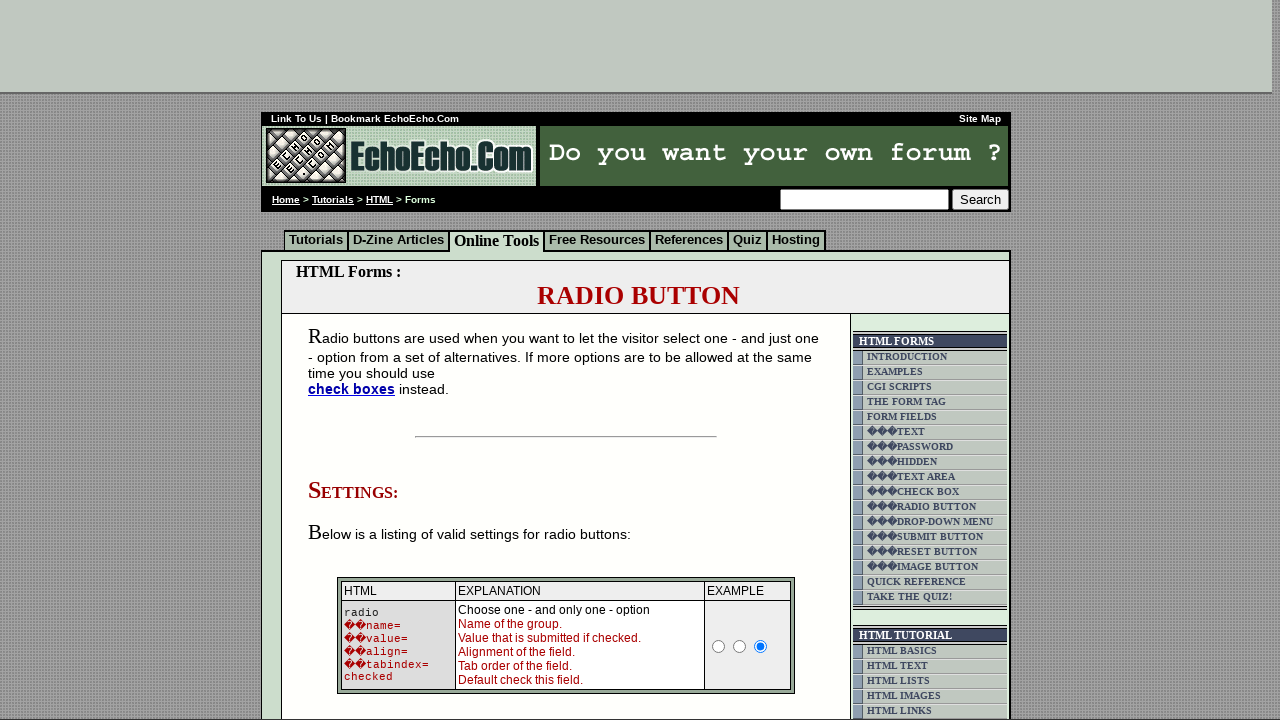

Retrieved value attribute from radio button 3: 'Cheese'
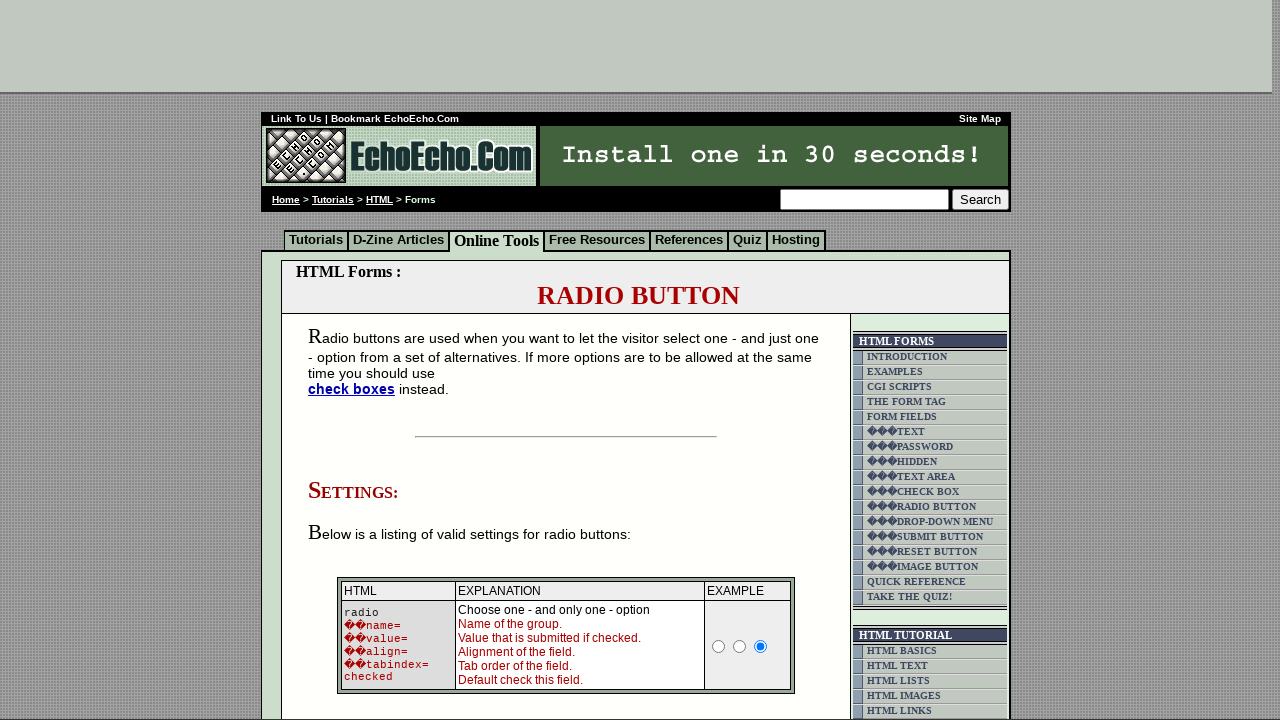

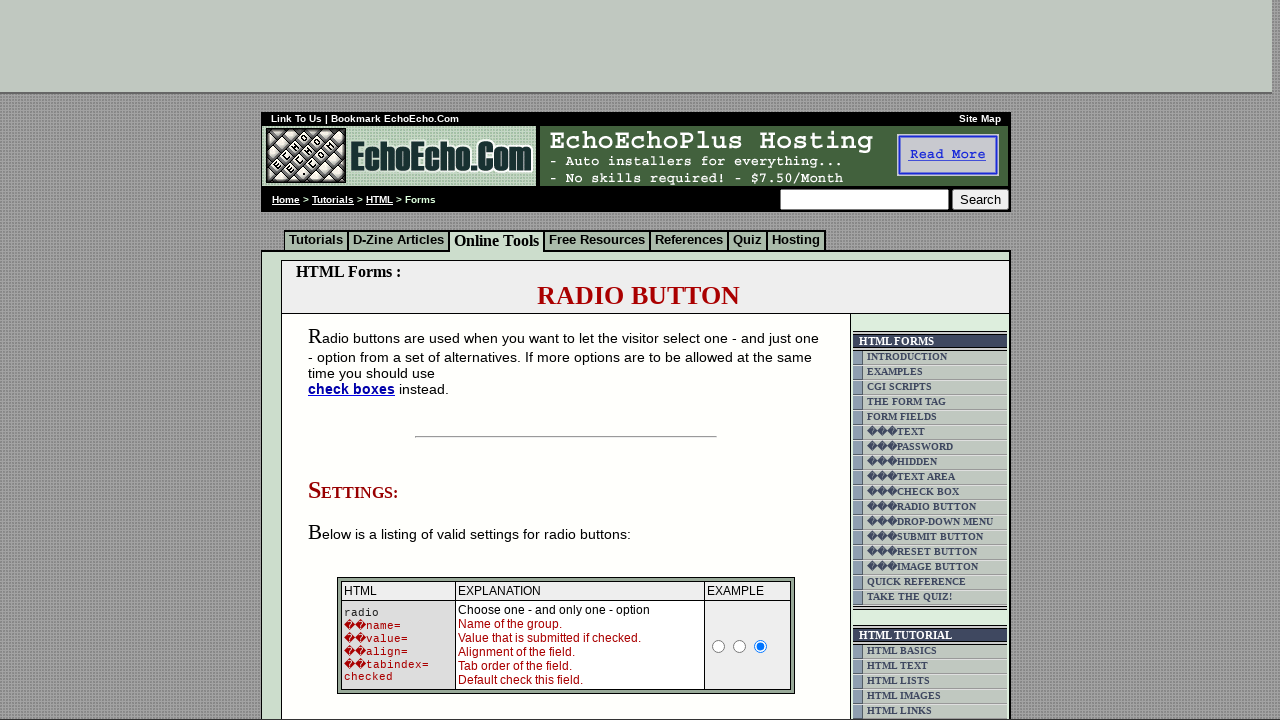